Tests checkbox toggle functionality by clicking a checkbox to select it, verifying selection state, clicking again to deselect, and verifying deselection state

Starting URL: https://rahulshettyacademy.com/AutomationPractice/

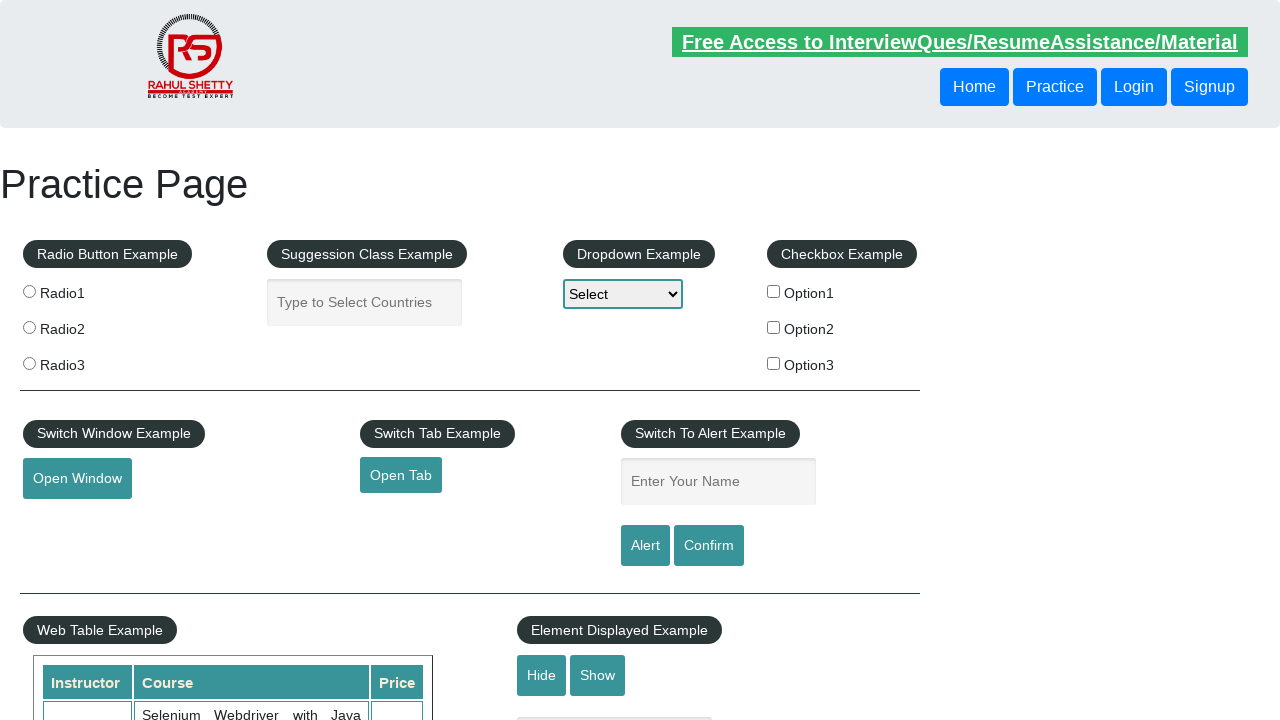

Navigated to AutomationPractice page
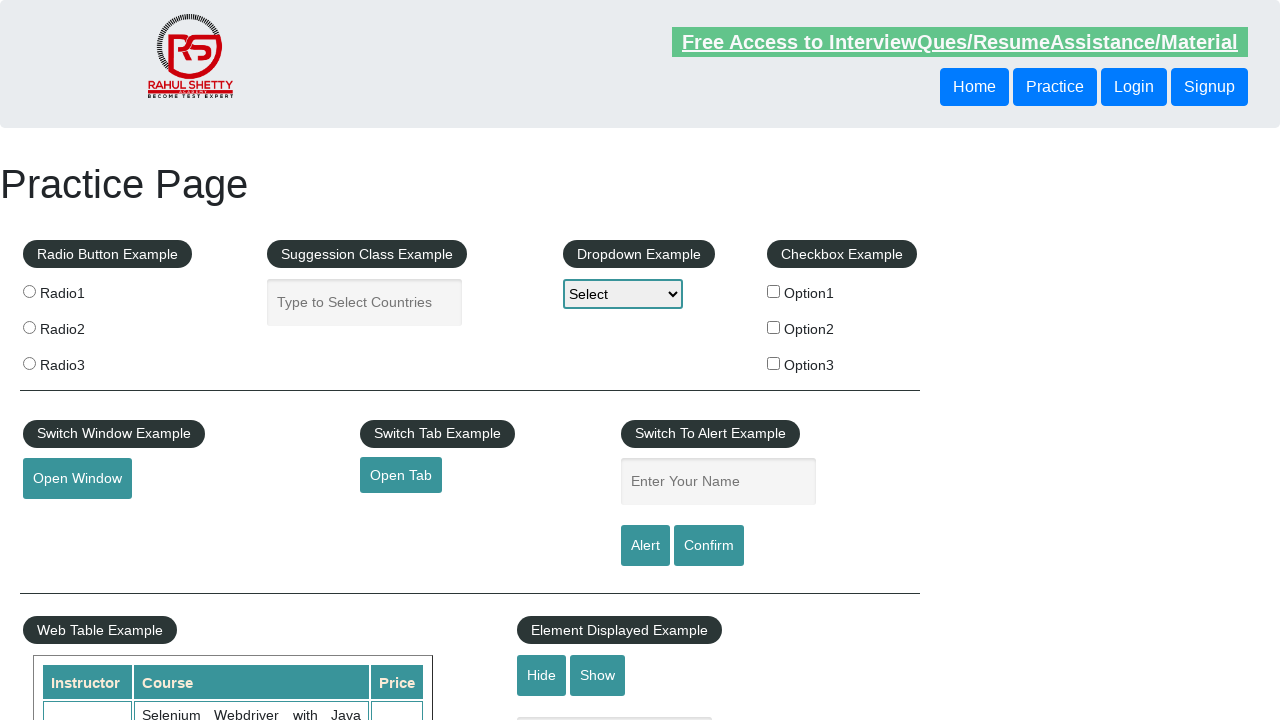

Clicked checkbox to select it at (774, 291) on #checkBoxOption1
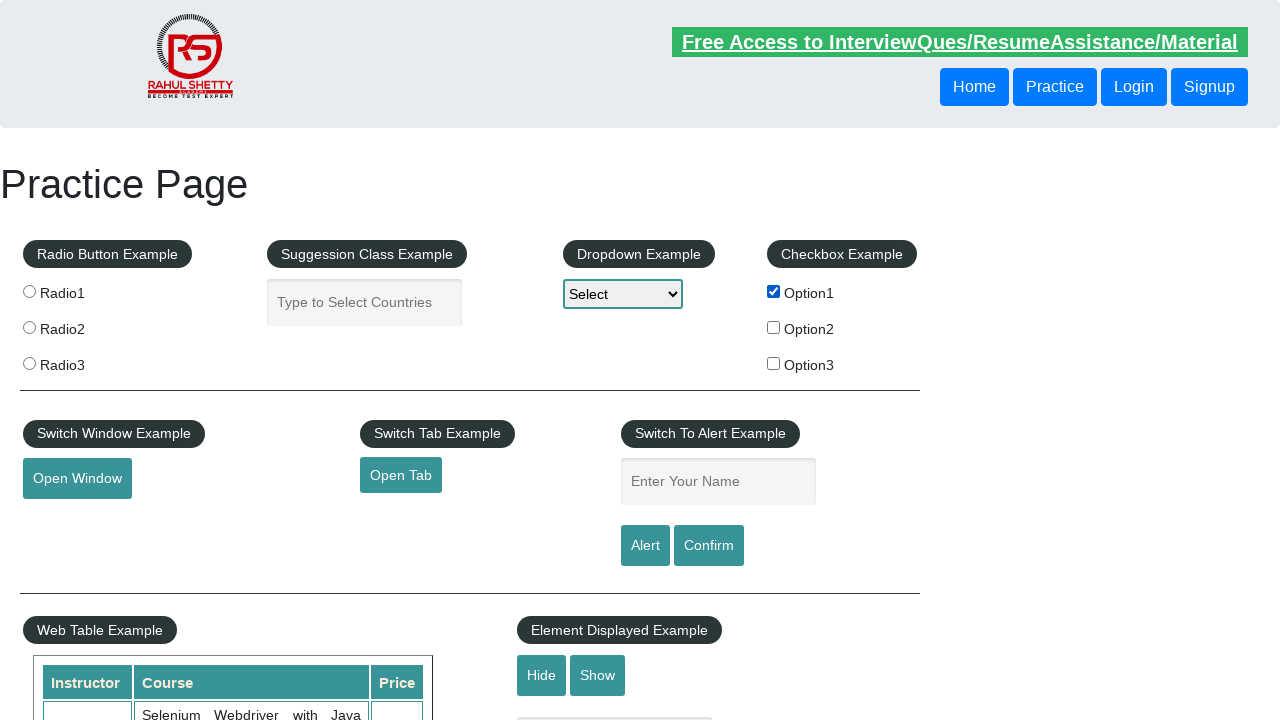

Verified checkbox is selected
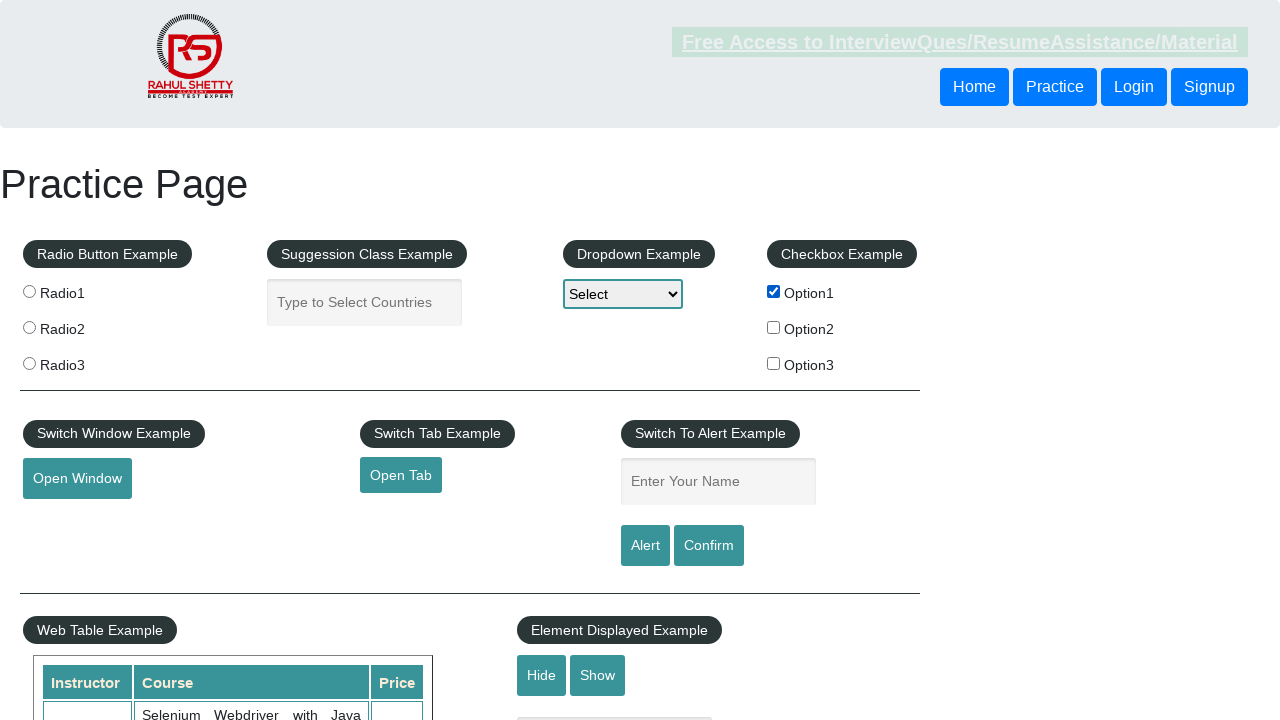

Clicked checkbox to deselect it at (774, 291) on #checkBoxOption1
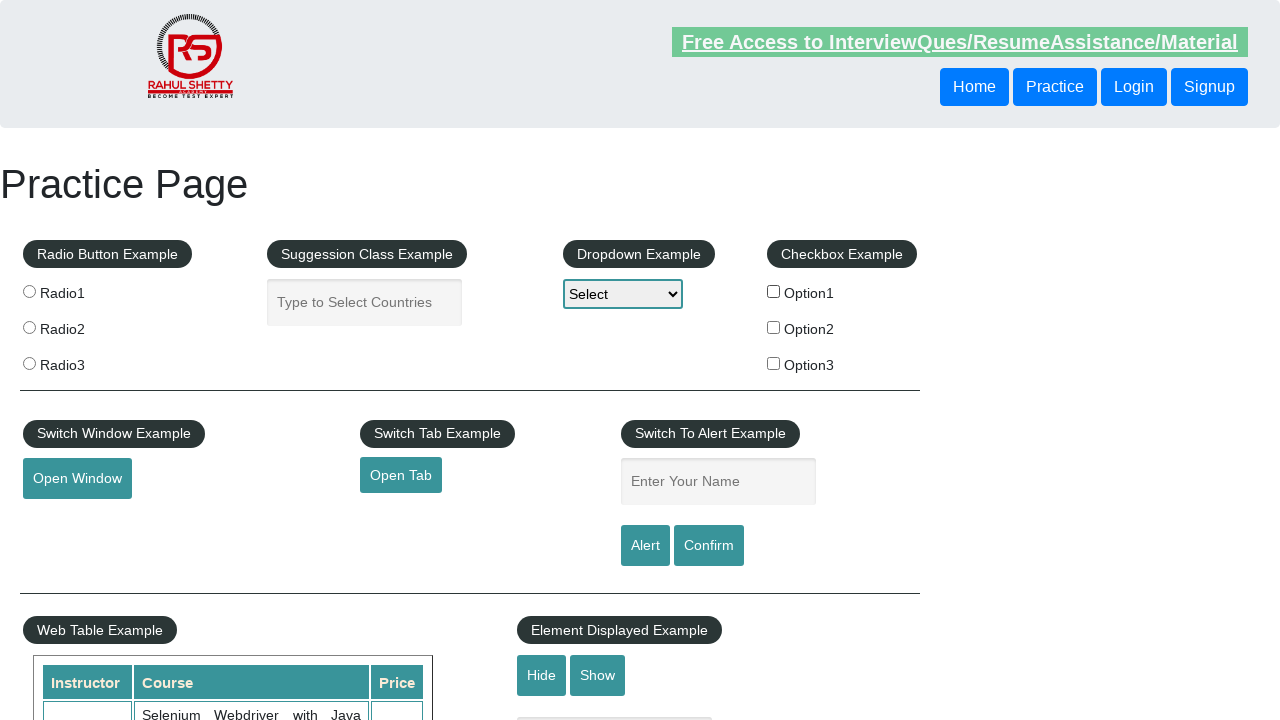

Verified checkbox is deselected
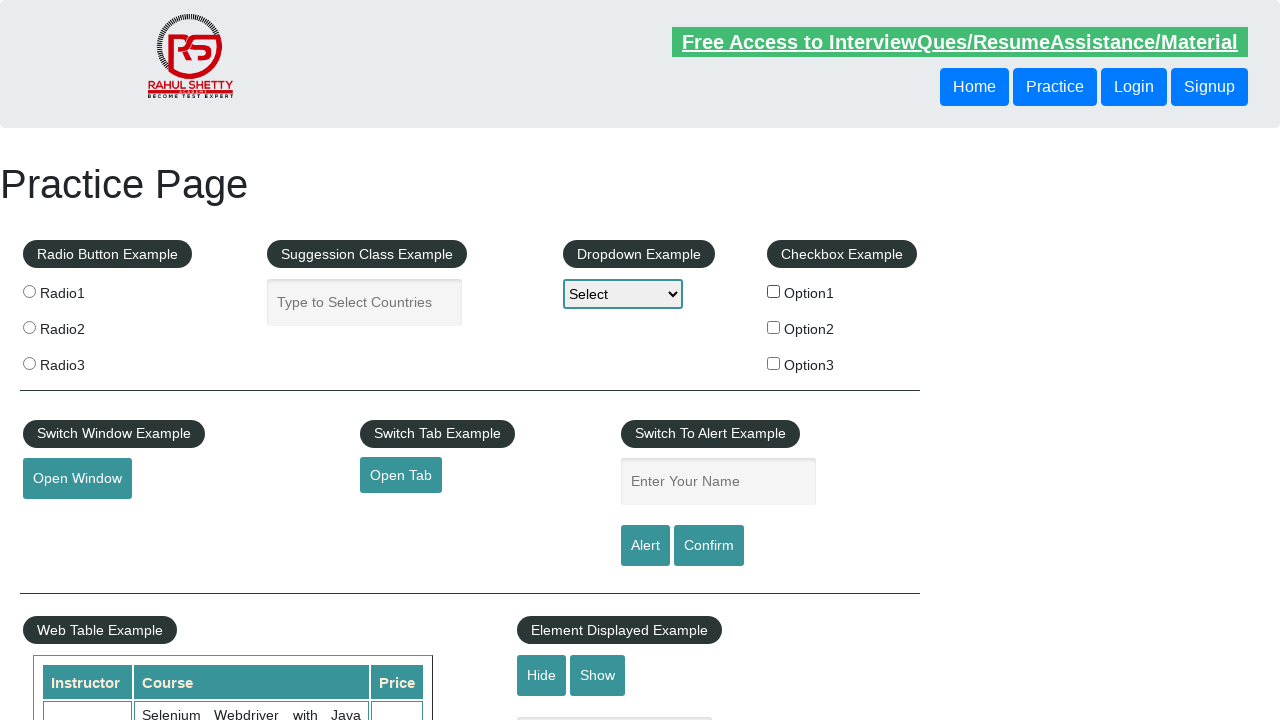

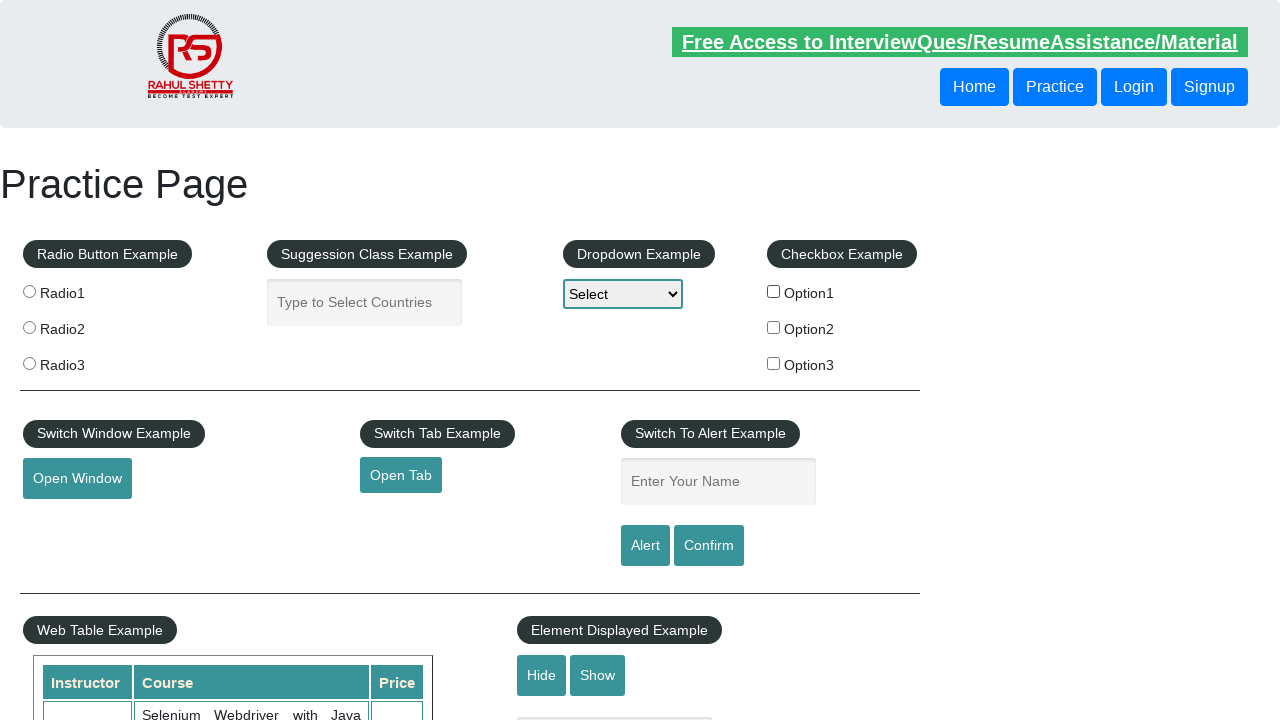